Tests data persistence by creating todos, marking one complete, and reloading the page.

Starting URL: https://demo.playwright.dev/todomvc

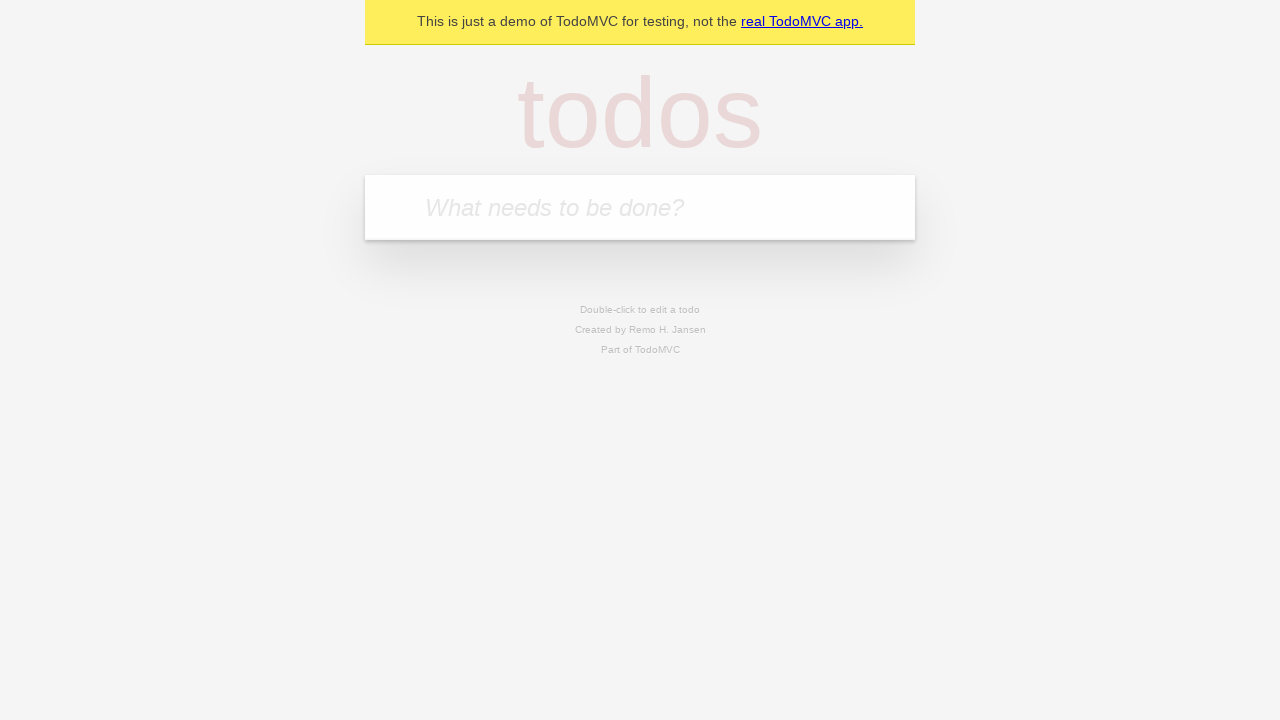

Filled new todo input with 'buy some cheese' on .new-todo
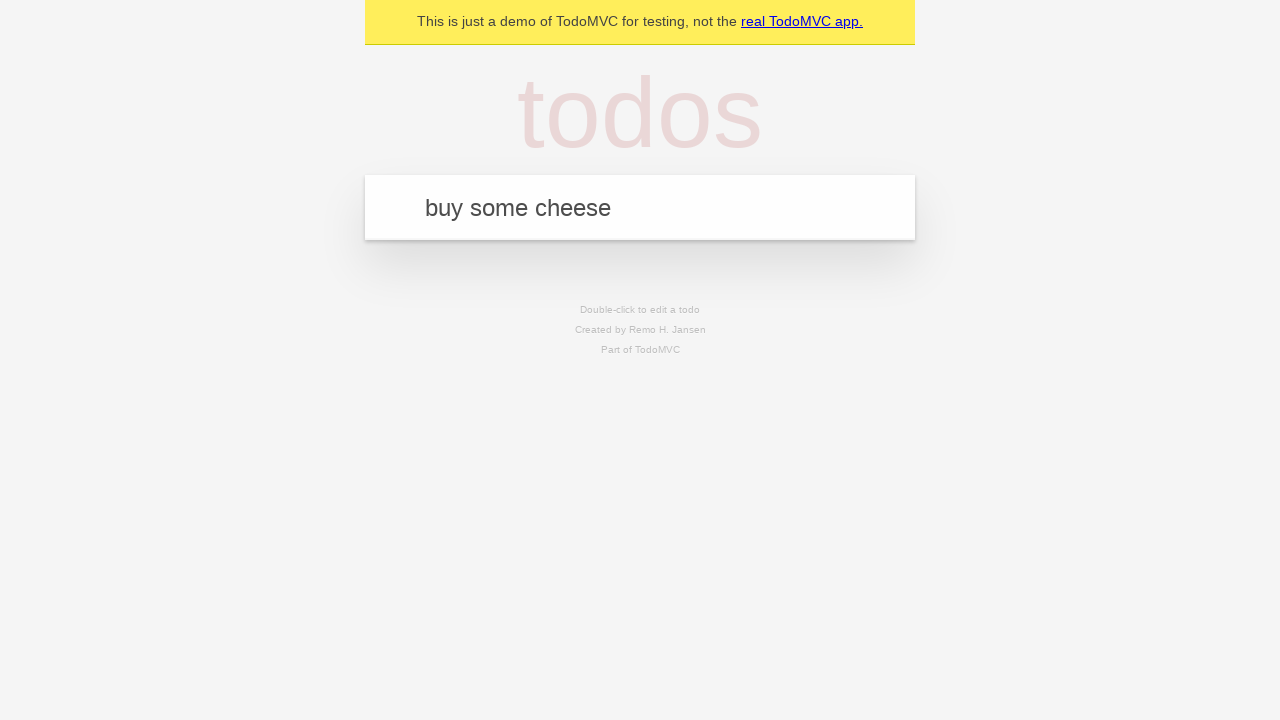

Pressed Enter to create first todo item on .new-todo
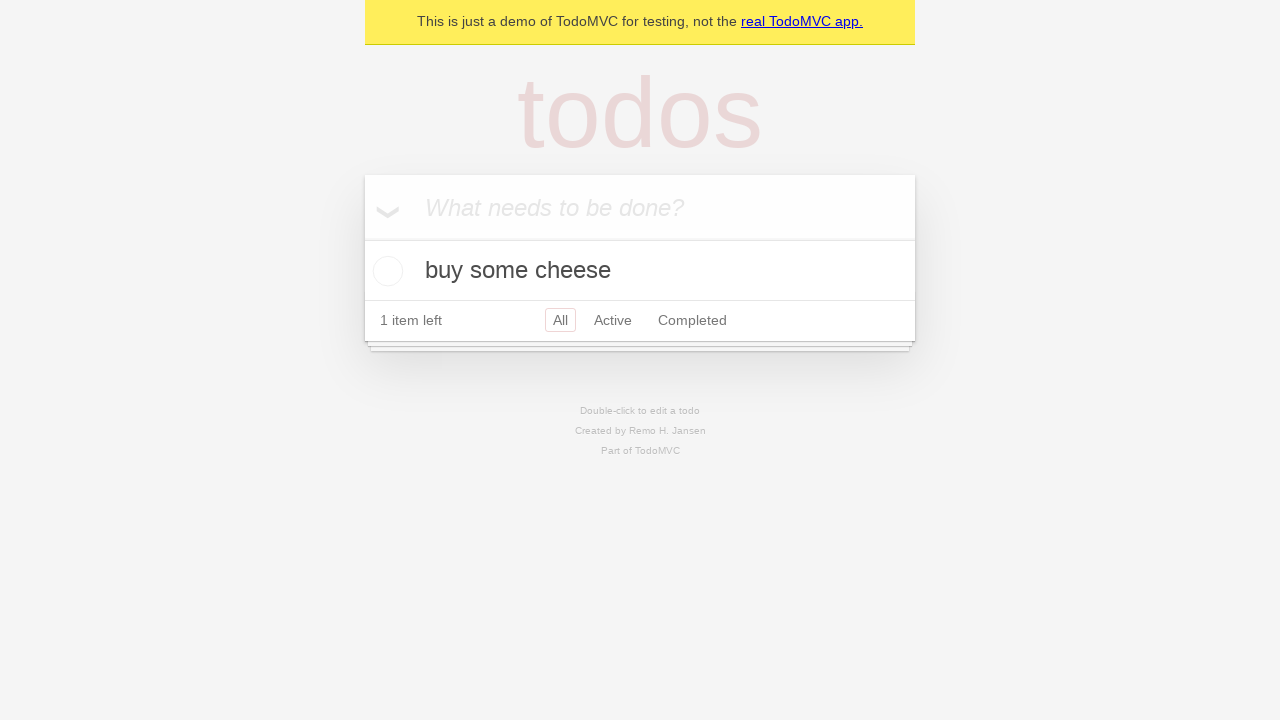

Filled new todo input with 'feed the cat' on .new-todo
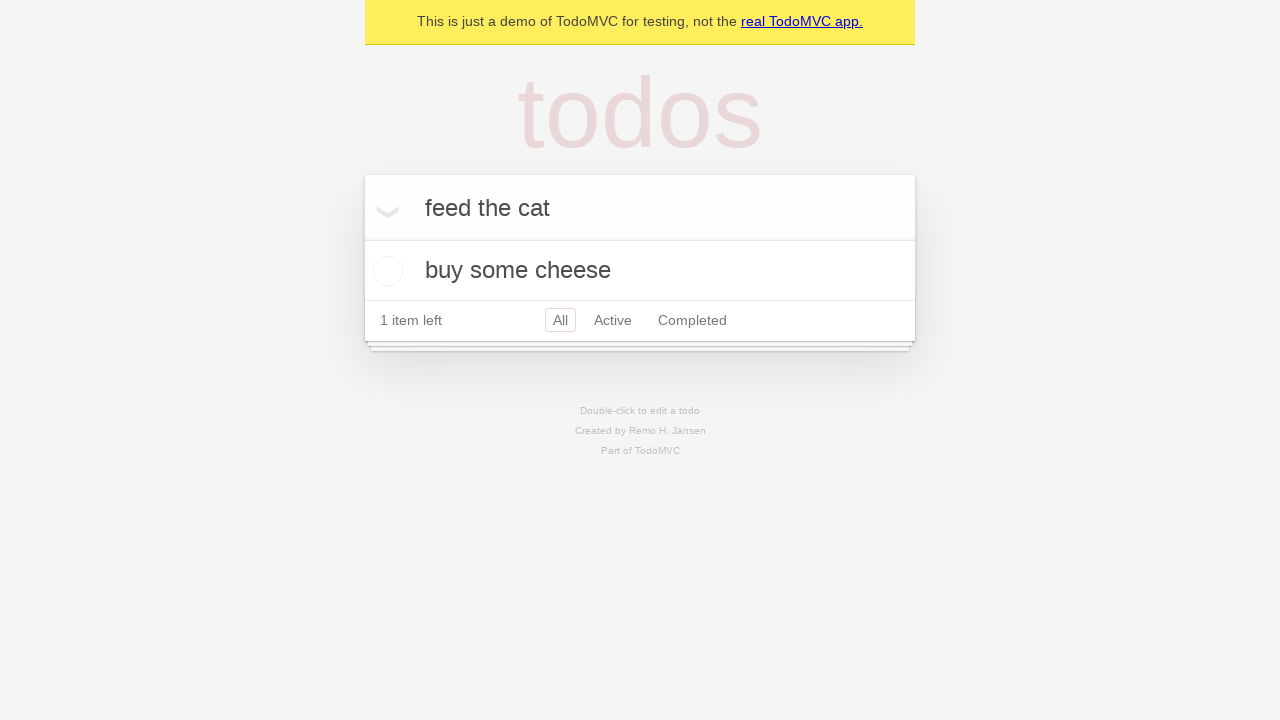

Pressed Enter to create second todo item on .new-todo
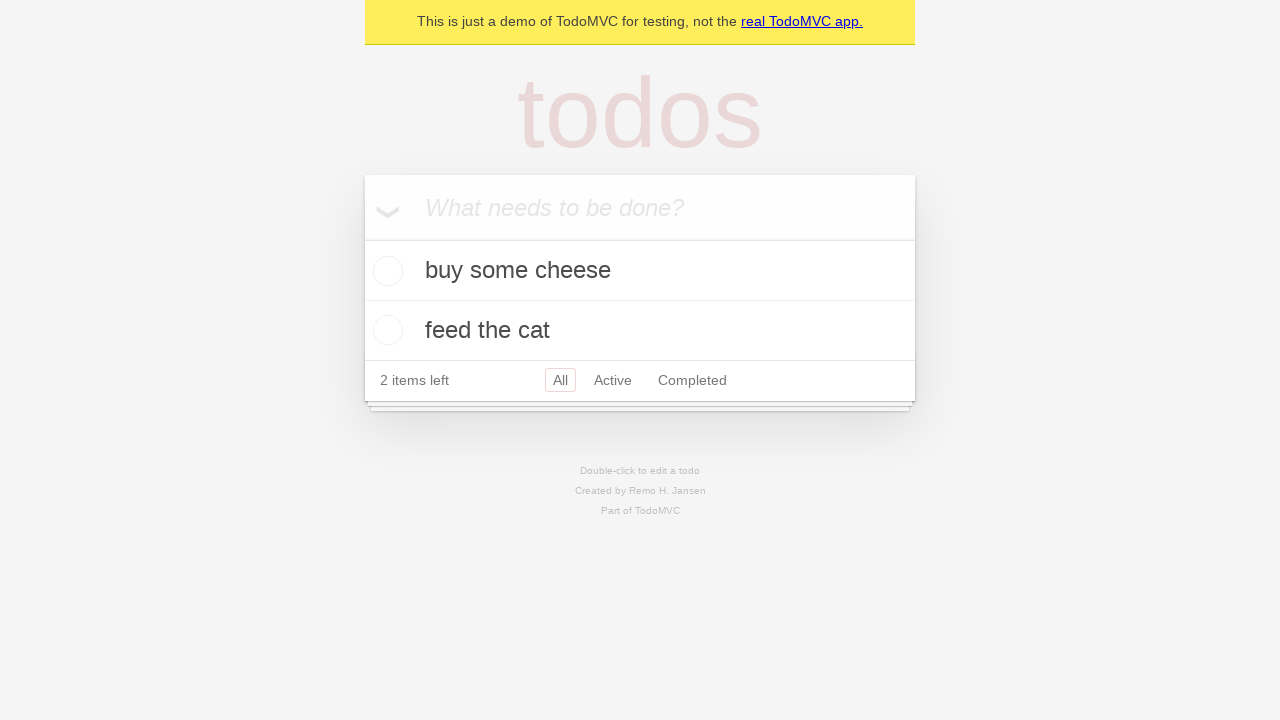

Waited for second todo item to appear in list
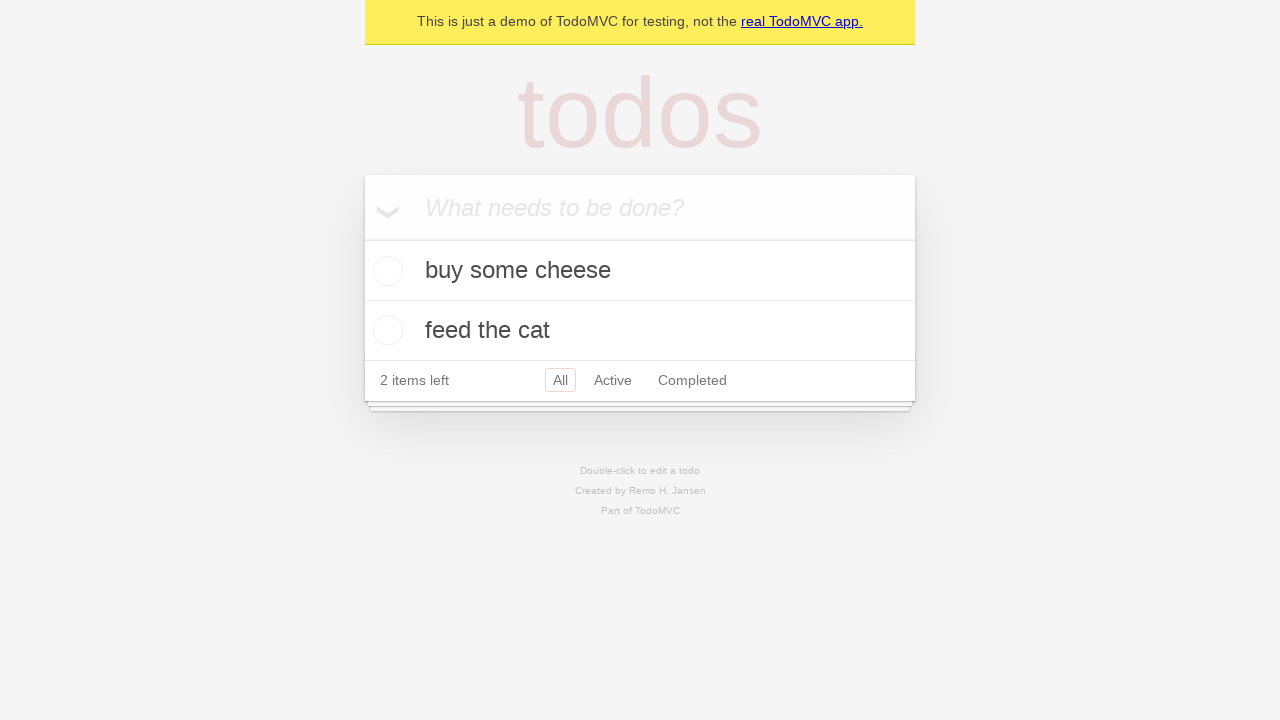

Marked first todo item as complete at (385, 271) on .todo-list li >> nth=0 >> .toggle
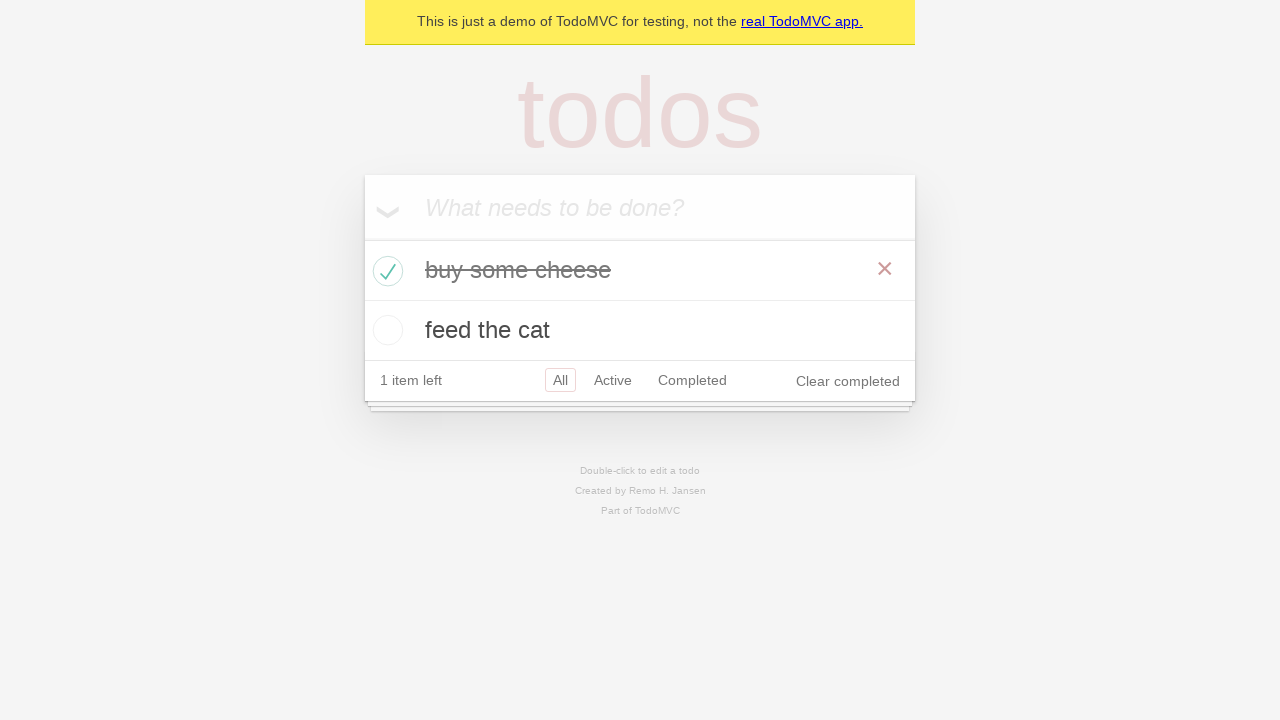

Reloaded the page to test data persistence
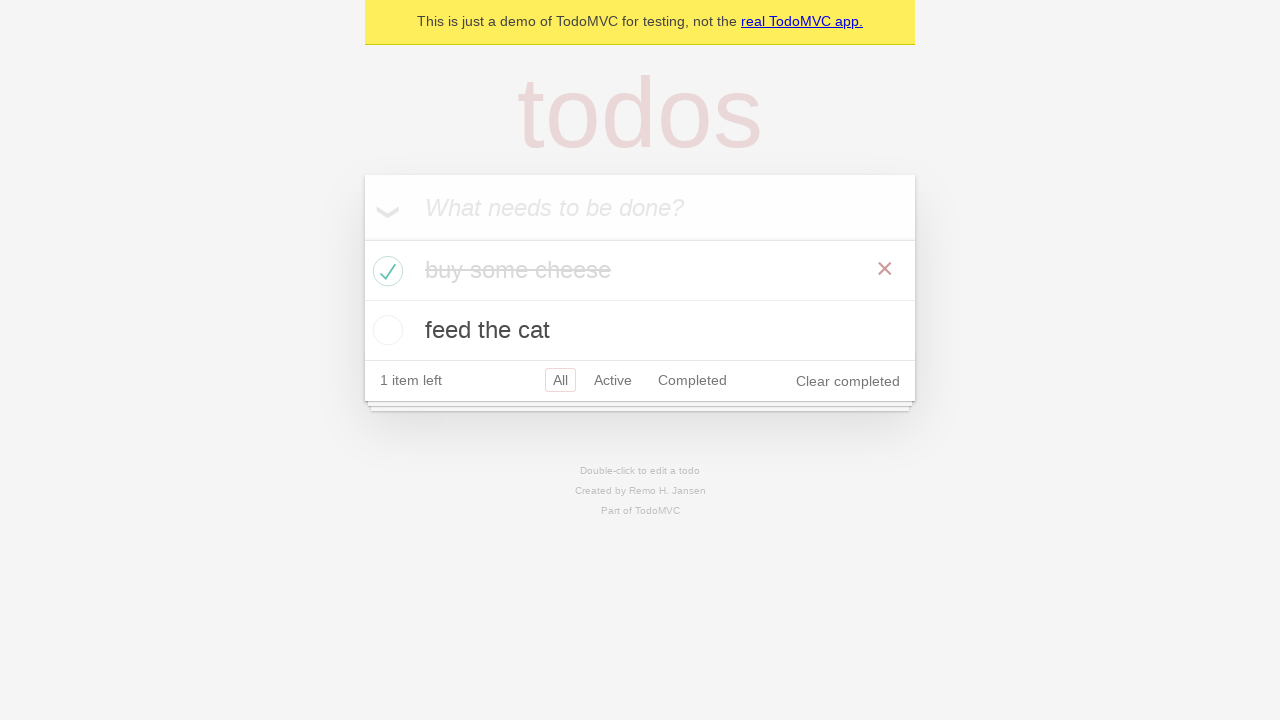

Verified todo items persisted after page reload
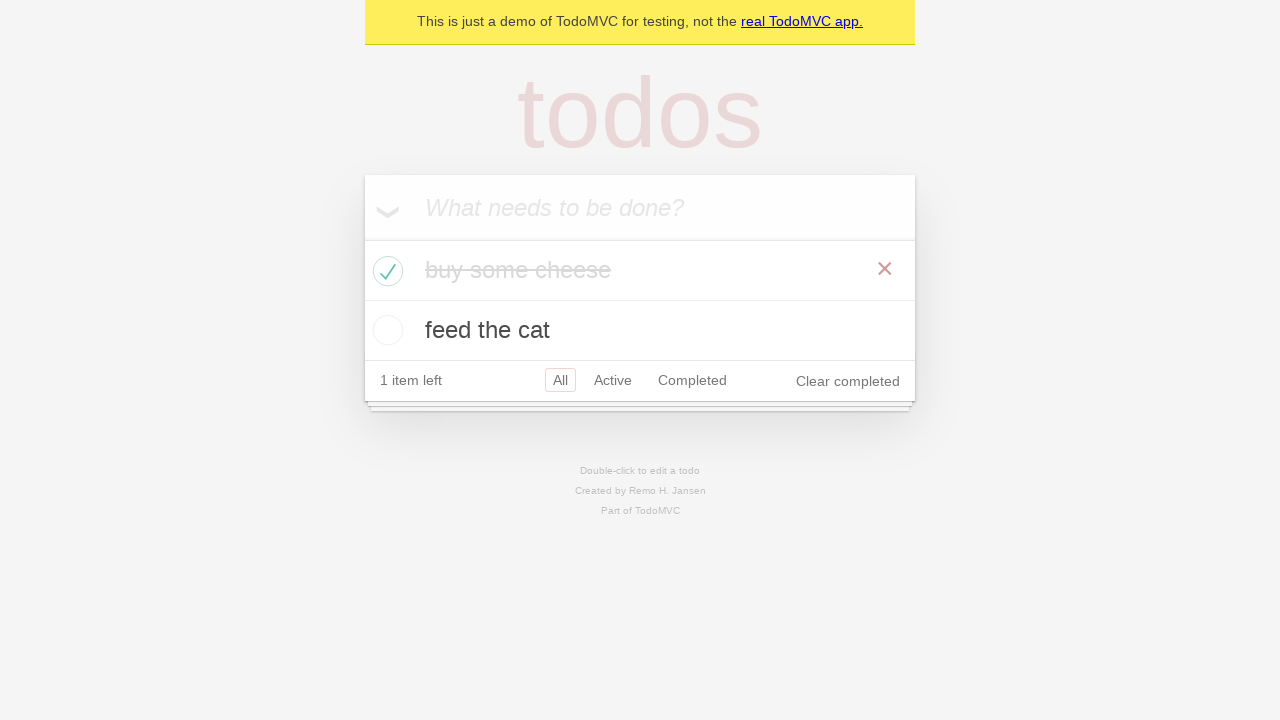

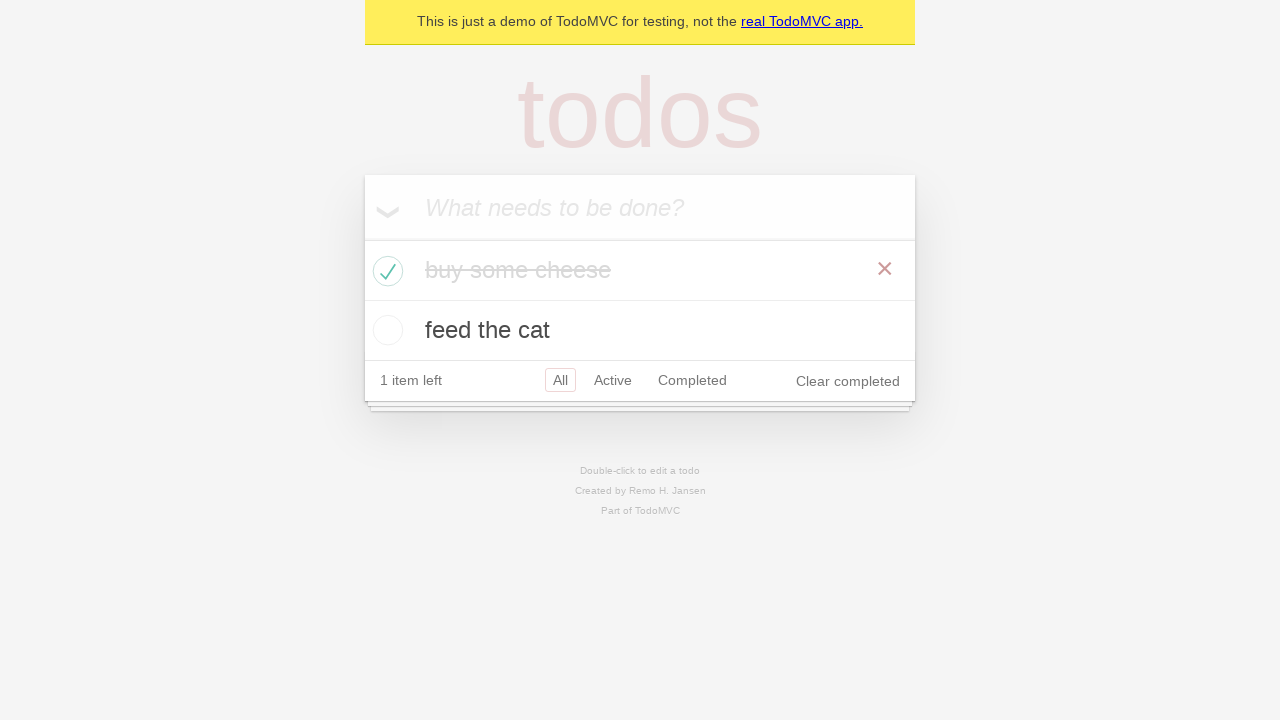